Tests drag and drop functionality by dragging column A to column B

Starting URL: https://the-internet.herokuapp.com/drag_and_drop

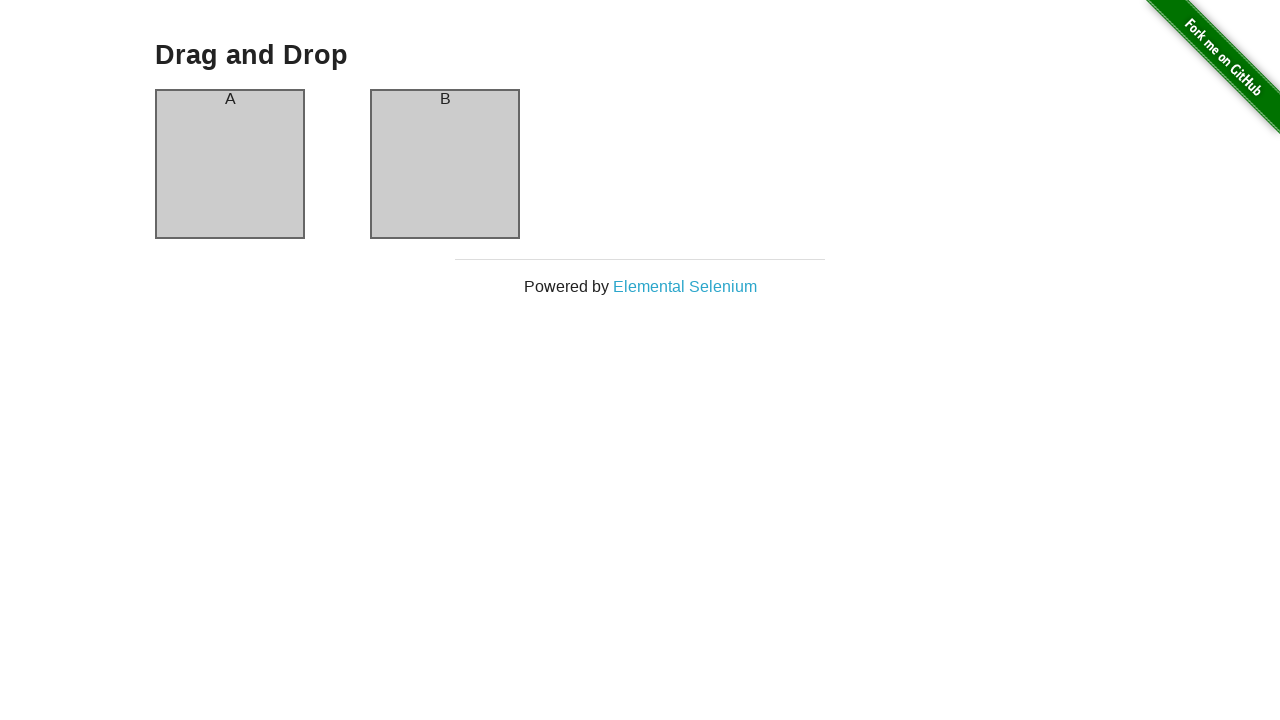

Navigated to drag and drop page
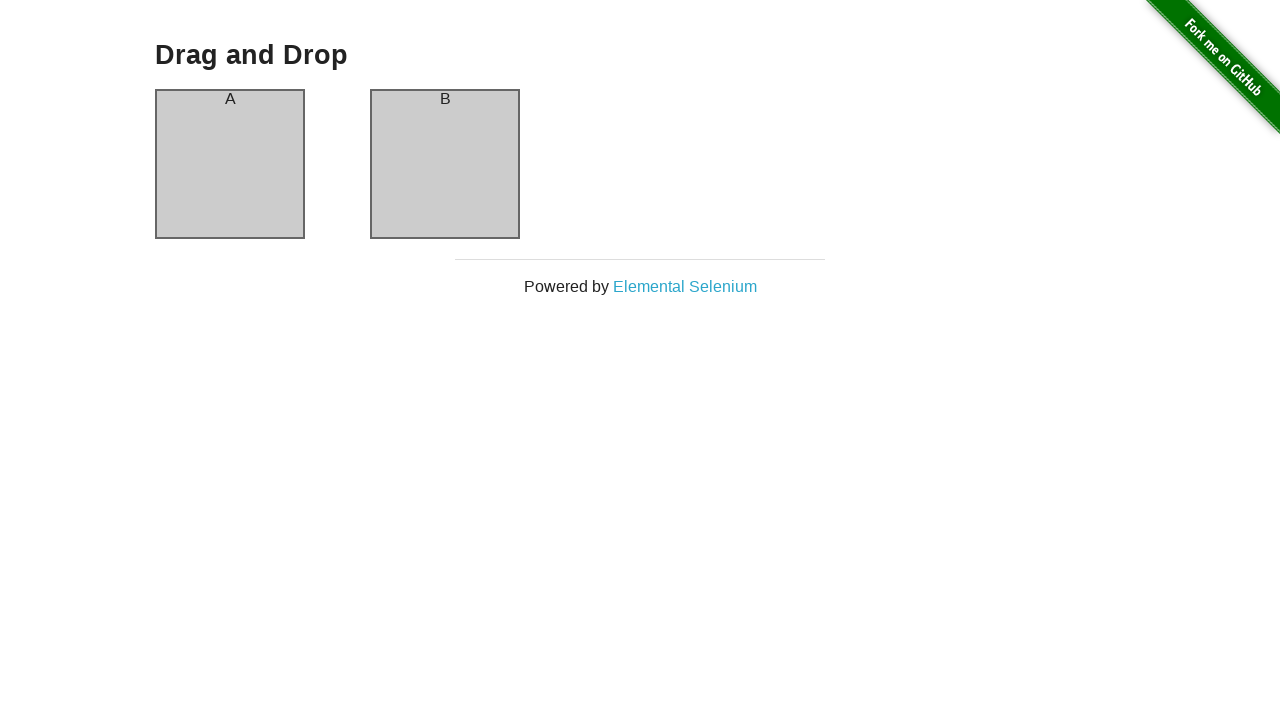

Located column A element
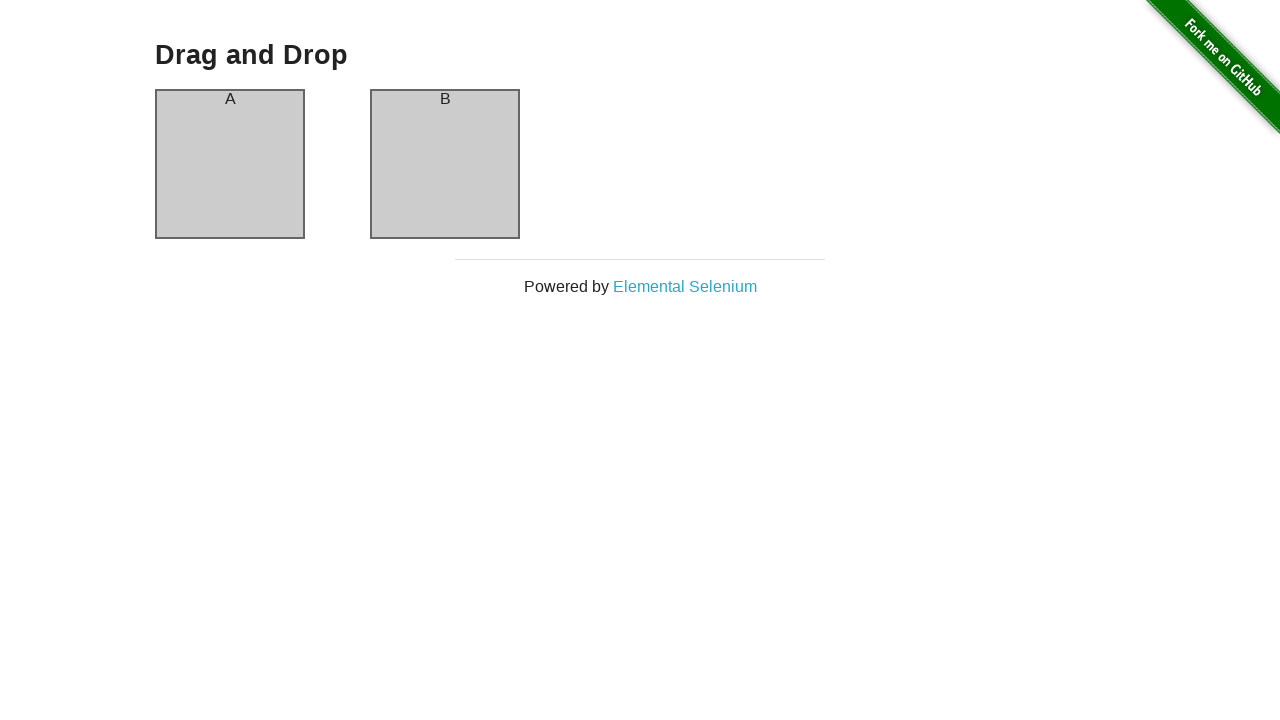

Located column B element
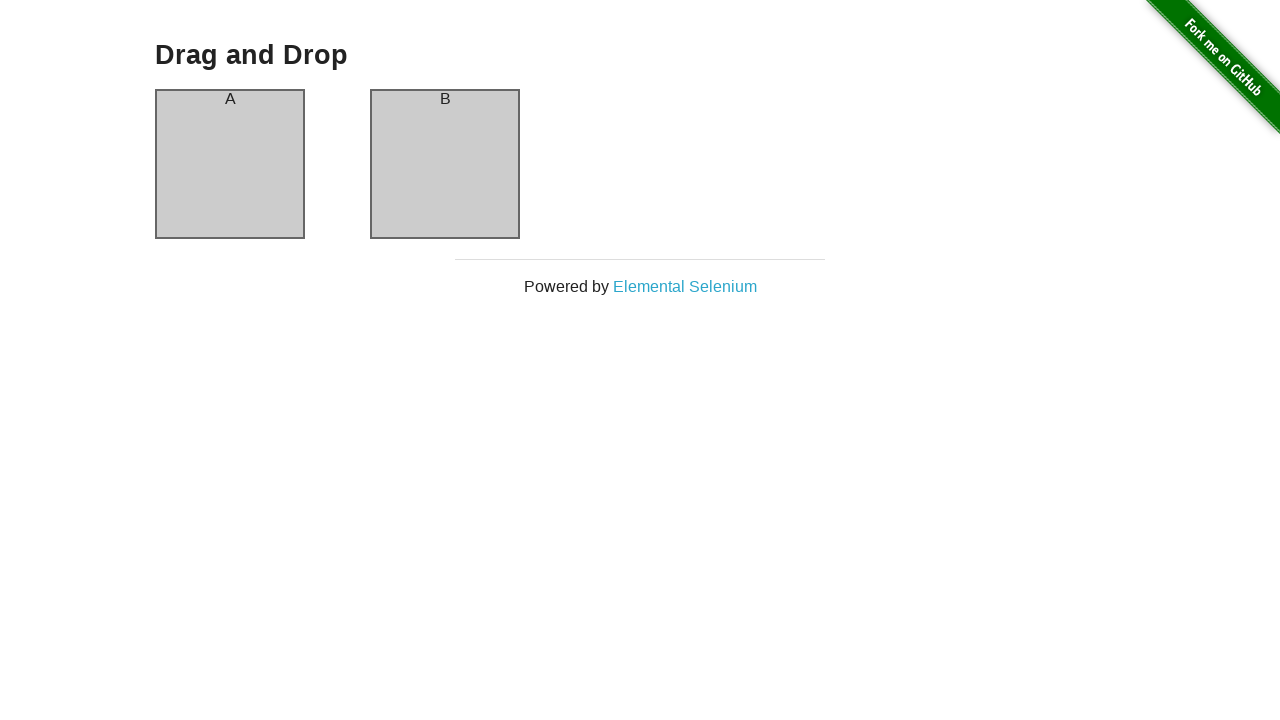

Dragged column A to column B at (445, 164)
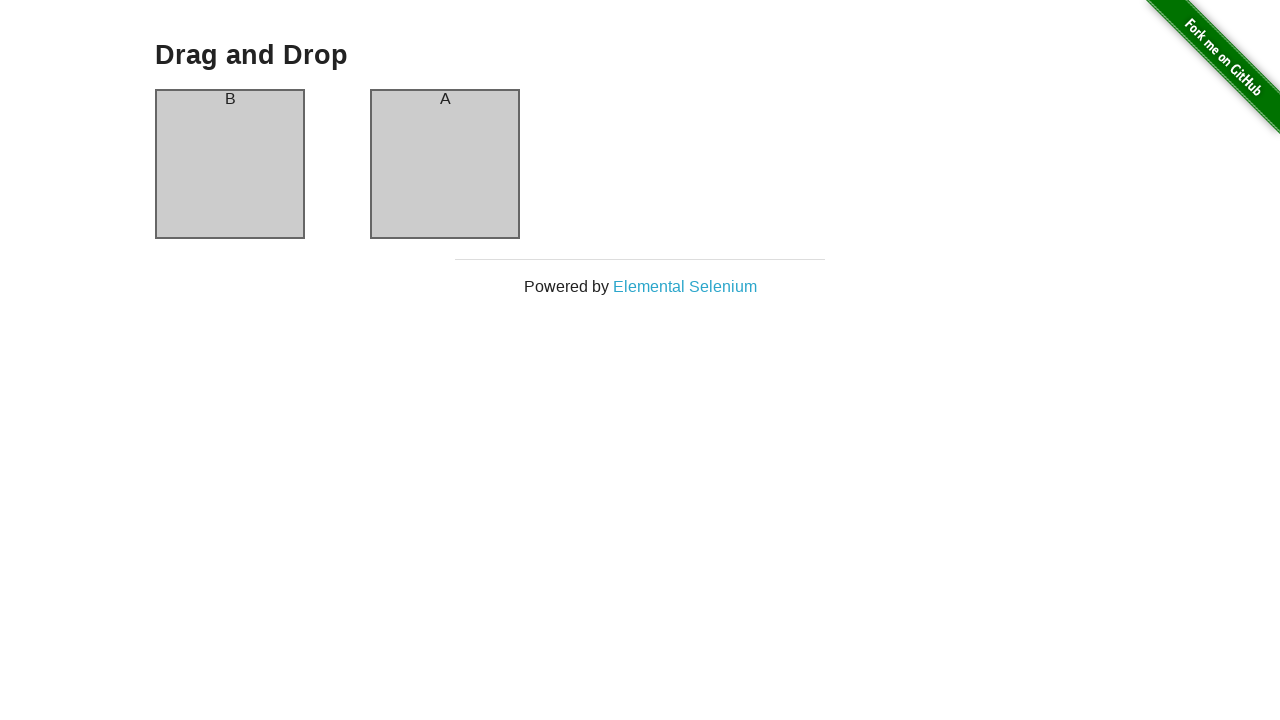

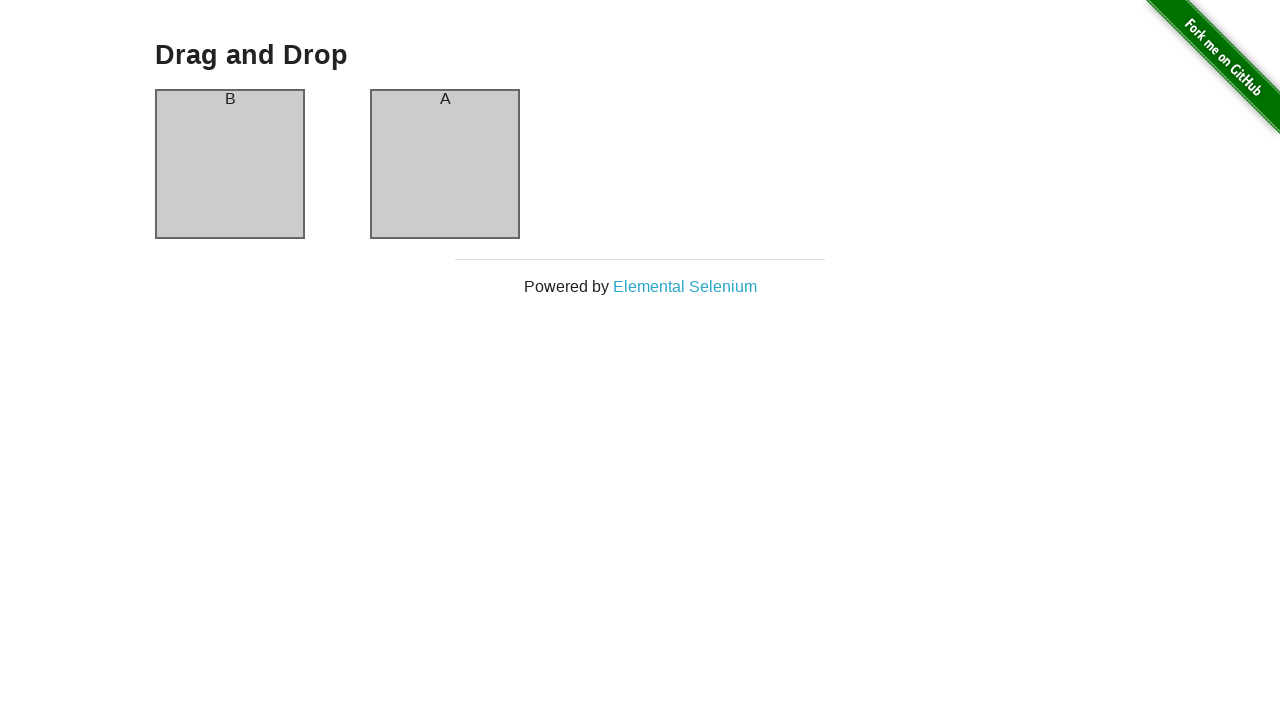